Tests prompt popup functionality by clicking a button to trigger a JavaScript prompt, entering text, and accepting the alert

Starting URL: https://demoqa.com/alerts

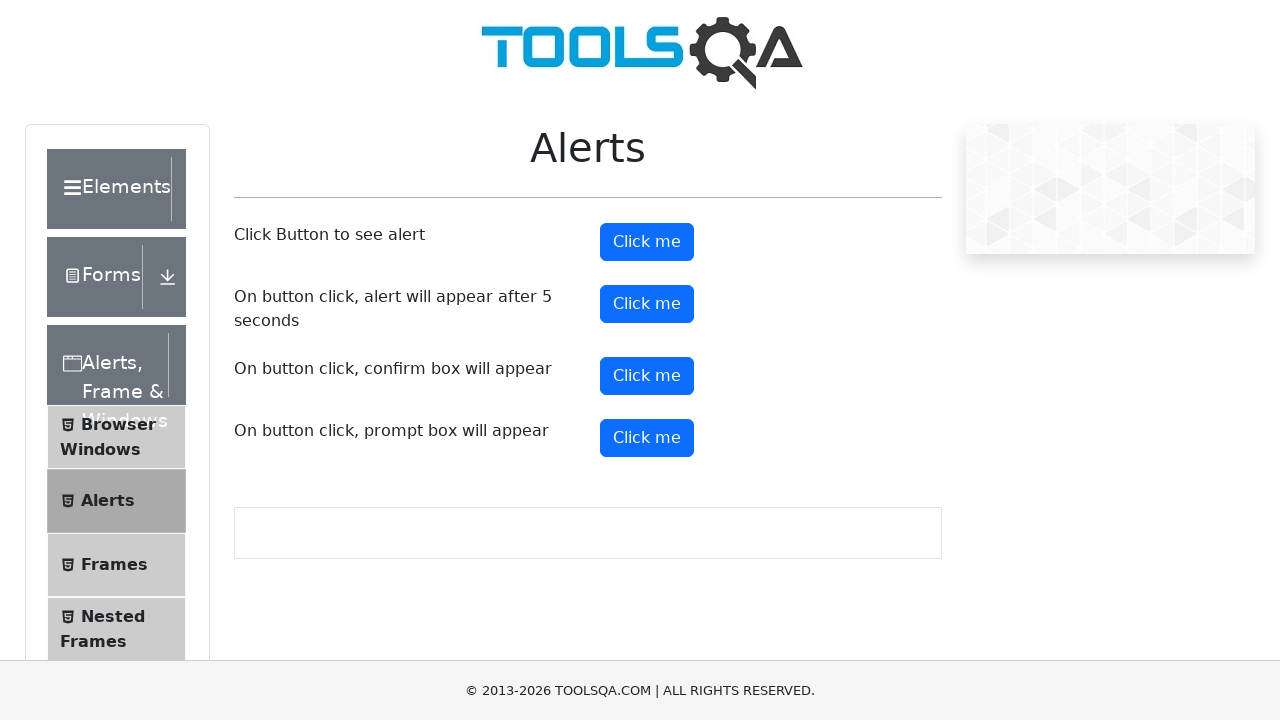

Clicked prompt button to trigger JavaScript prompt dialog at (647, 438) on #promtButton
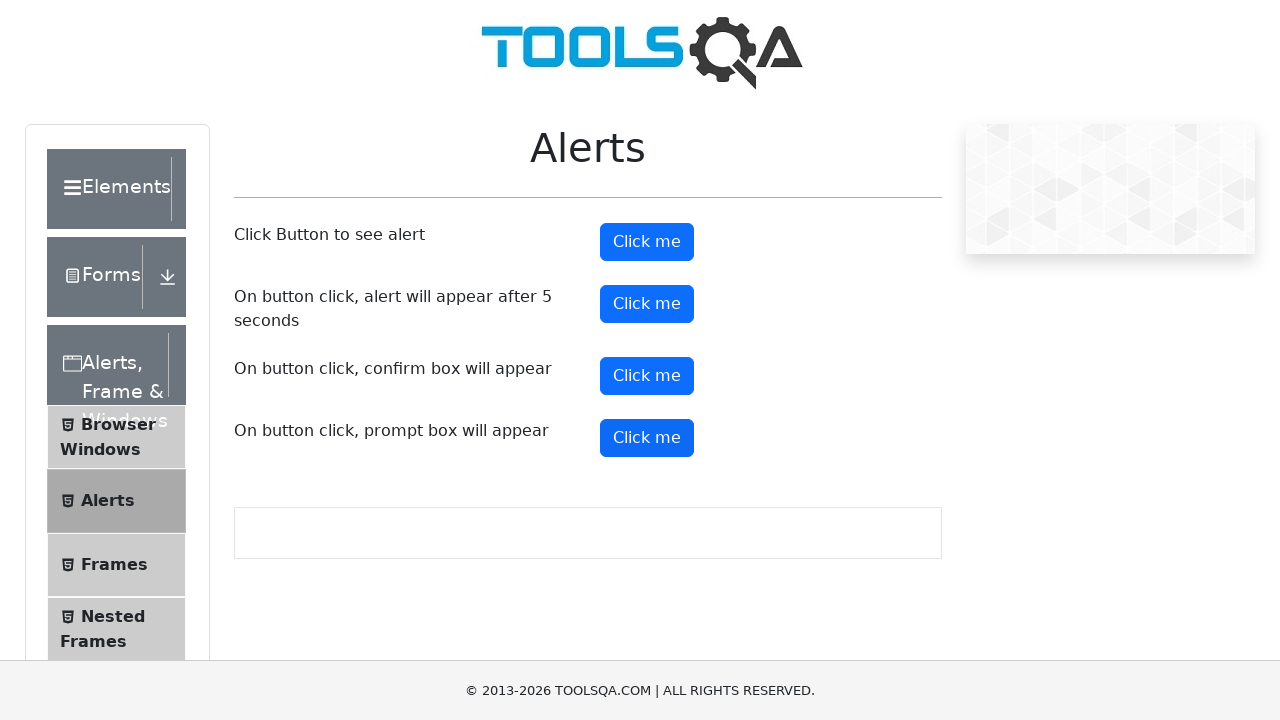

Set up dialog handler to accept prompt with text 'RandomUser847'
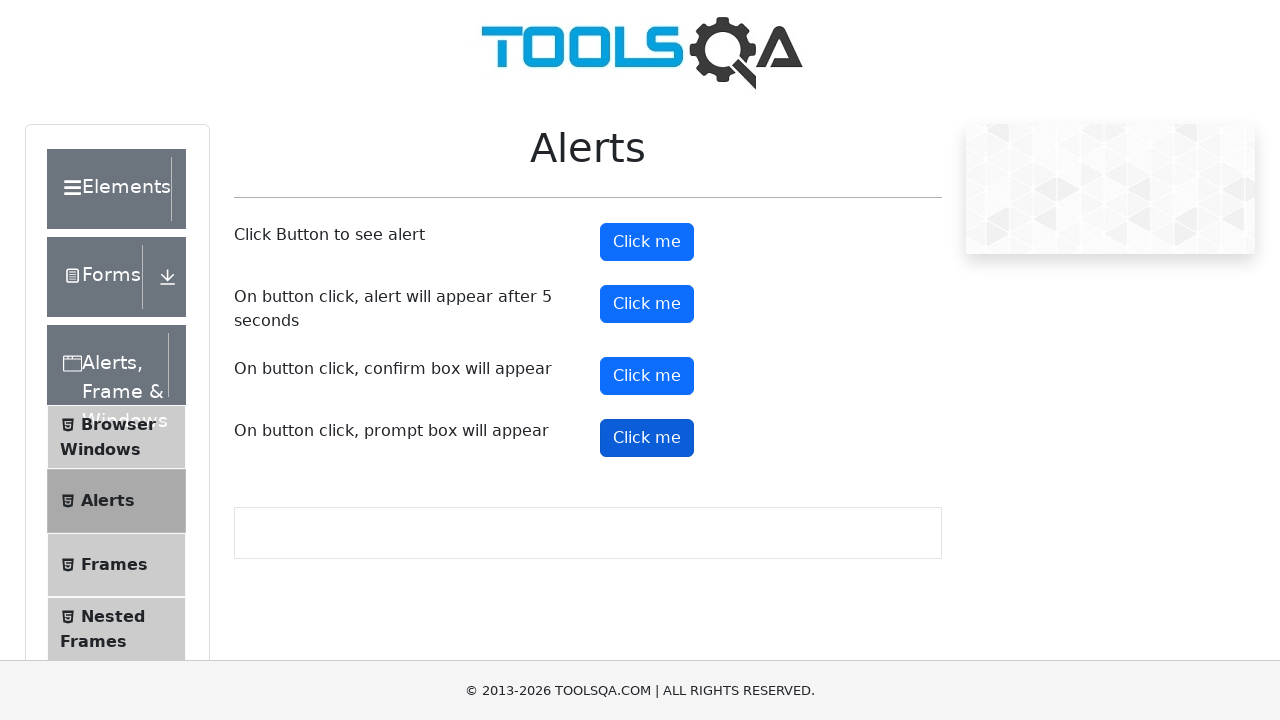

Clicked prompt button again to trigger prompt dialog with handler active at (647, 438) on #promtButton
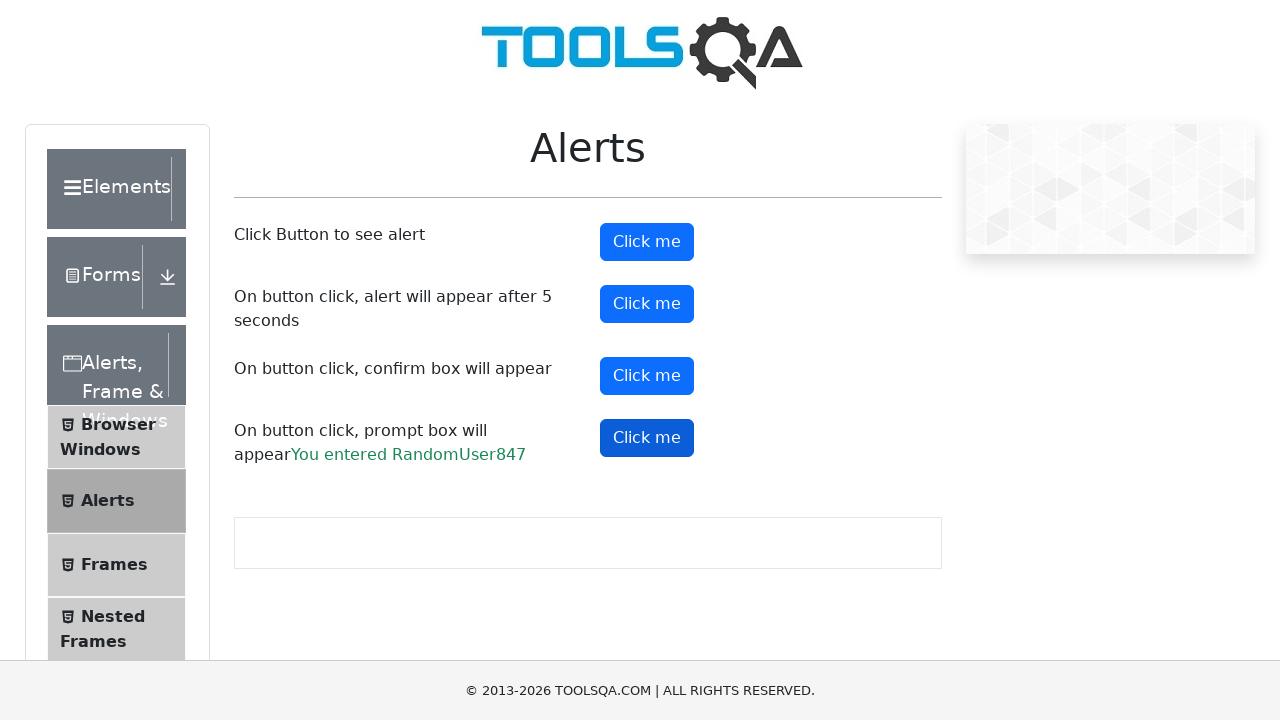

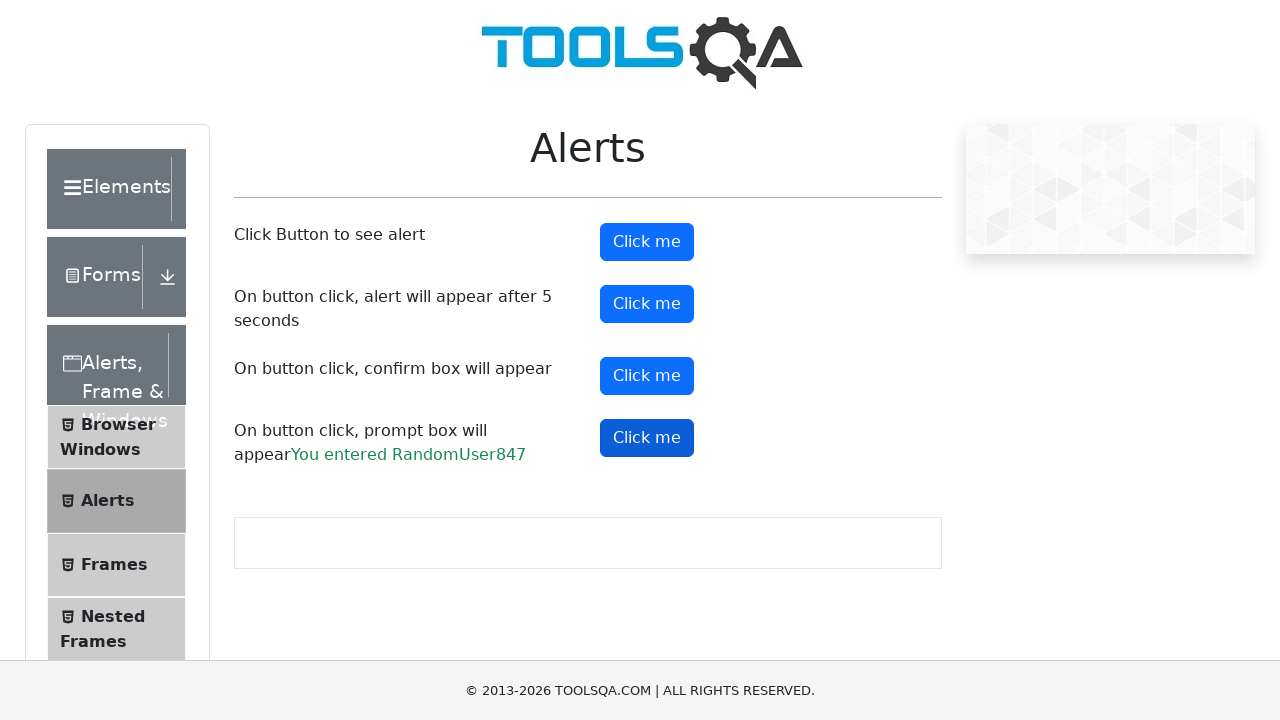